Automates booking a training session on a fitness calendar by finding a specific training slot (7:00 AM, "Silovo-kondičný tréning" with trainer "Blahuta Ján"), clicking the registration button, and filling out the reservation form with name and email.

Starting URL: https://triasperformance.sk/calendar

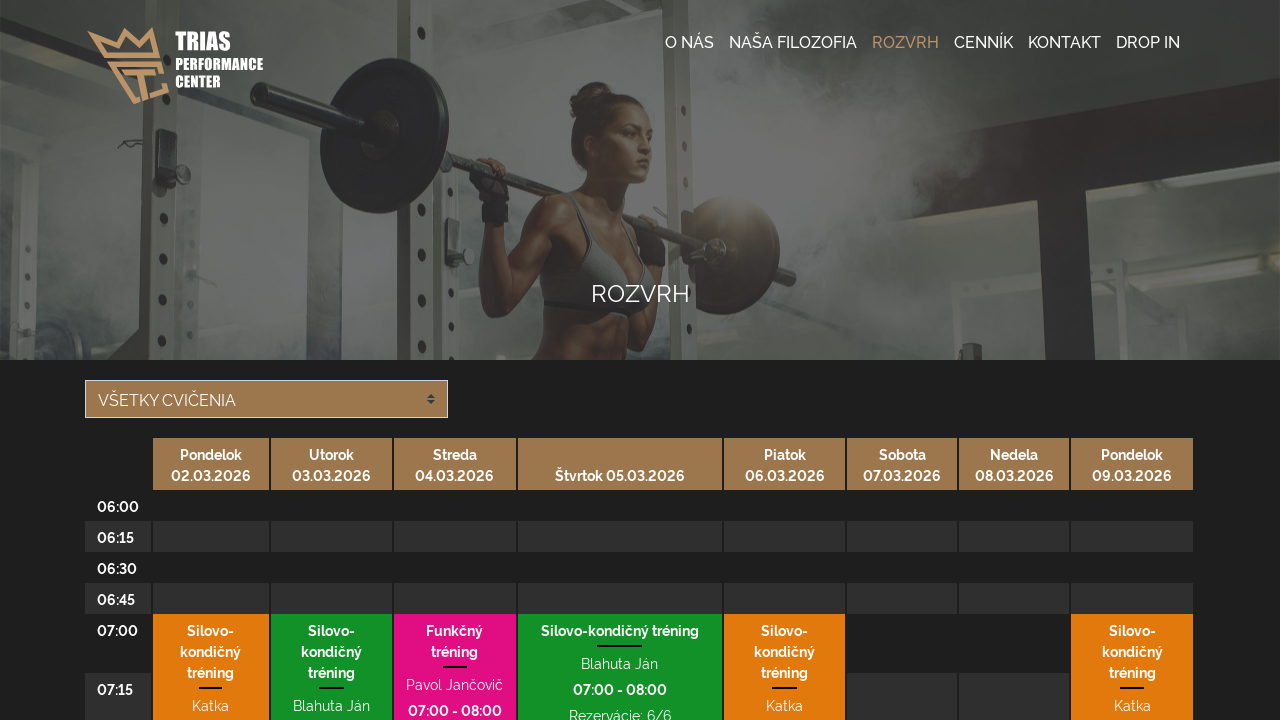

Located training button for 07:00 Silovo-kondičný tréning with trainer Blahuta Ján
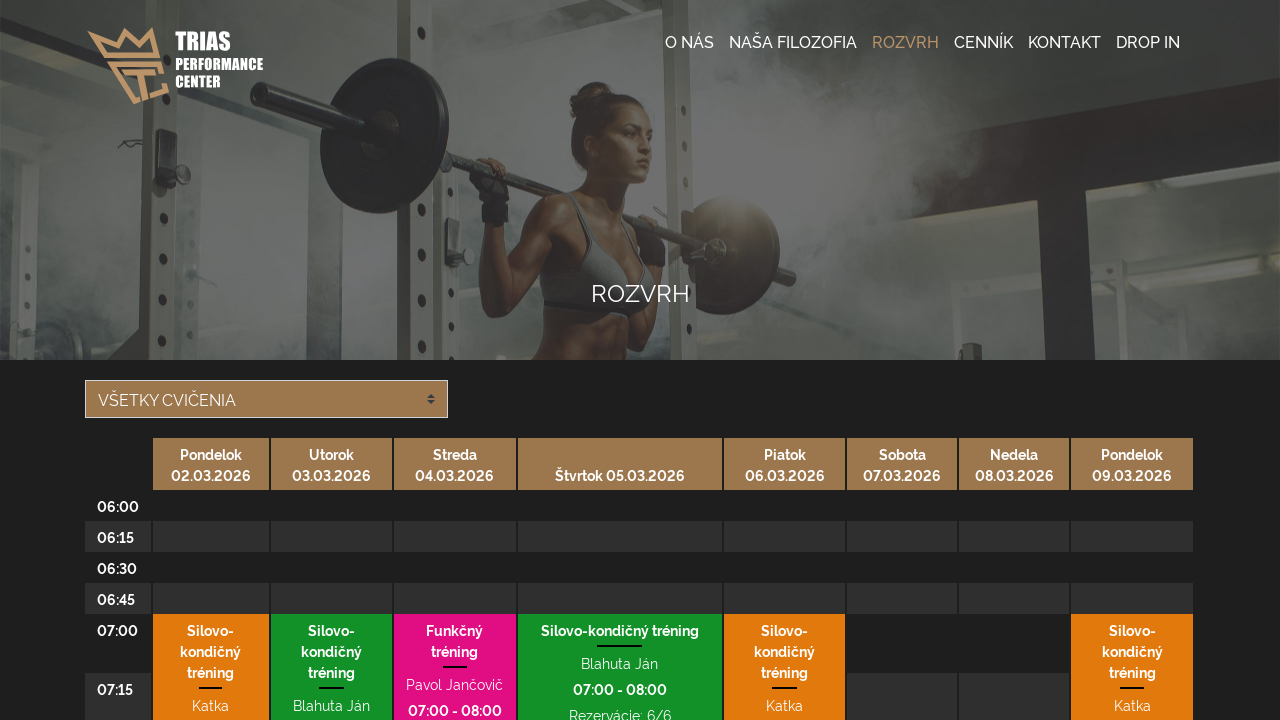

Verified that the training slot exists
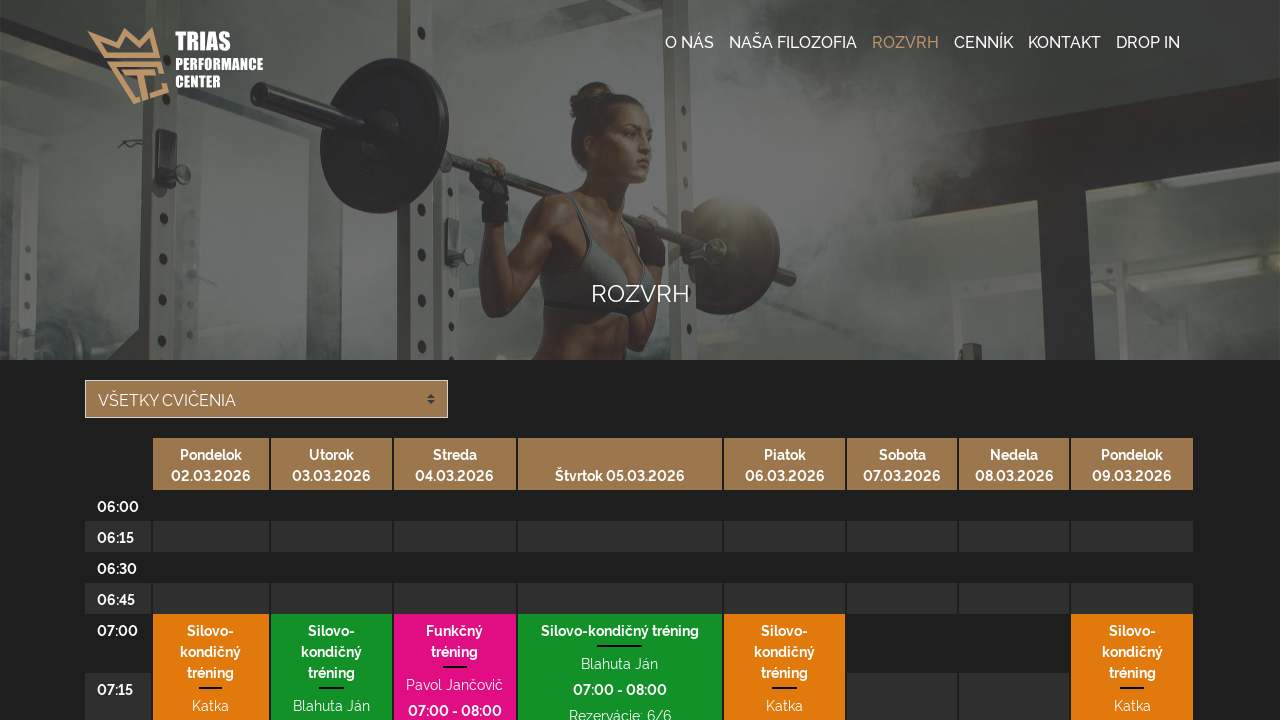

Clicked PRIHLÁSIŤ registration button for the training session at (331, 360) on xpath=//tr[td[contains(., '07:00')]]//td[contains(., 'Silovo-kondičný tréning') 
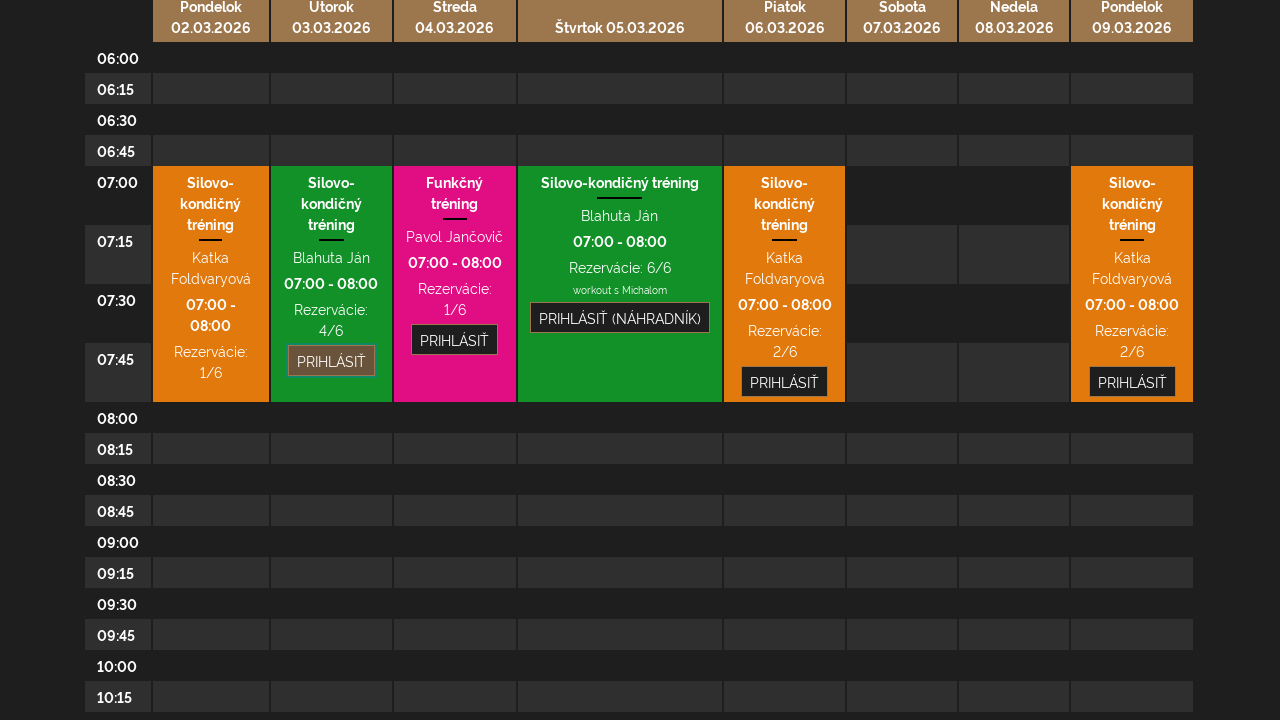

Filled reservation form name field with 'Martin Novák' on input[name="Name"]
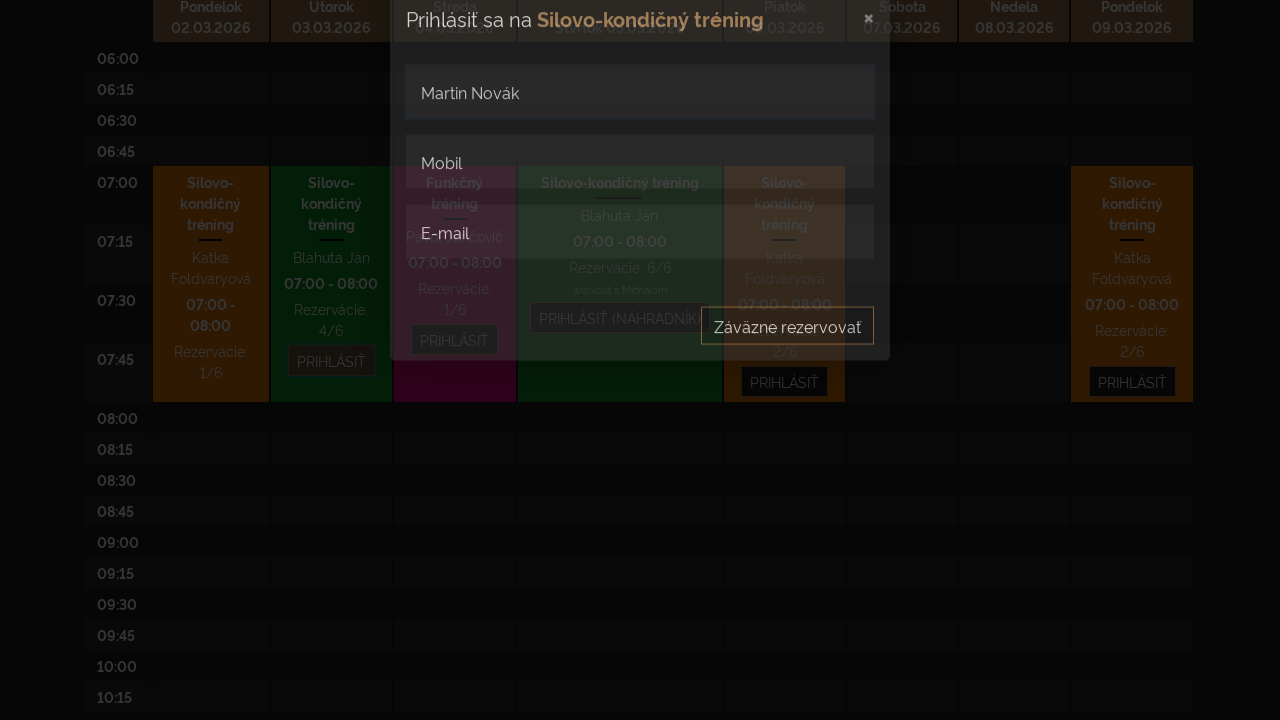

Filled reservation form email field with 'martin.novak@example.com' on input[name="ContactEmail"]
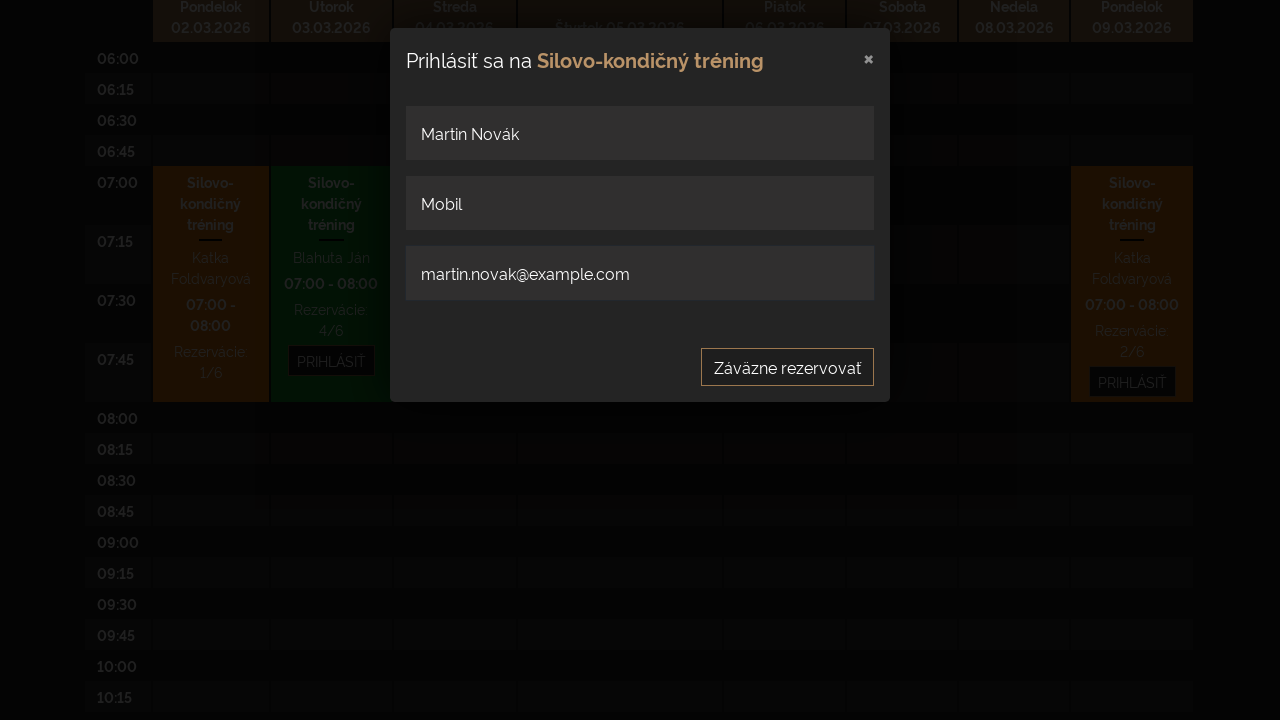

Clicked 'Záväzne rezervovať' button to confirm the reservation at (788, 367) on button:has-text("Záväzne rezervovať")
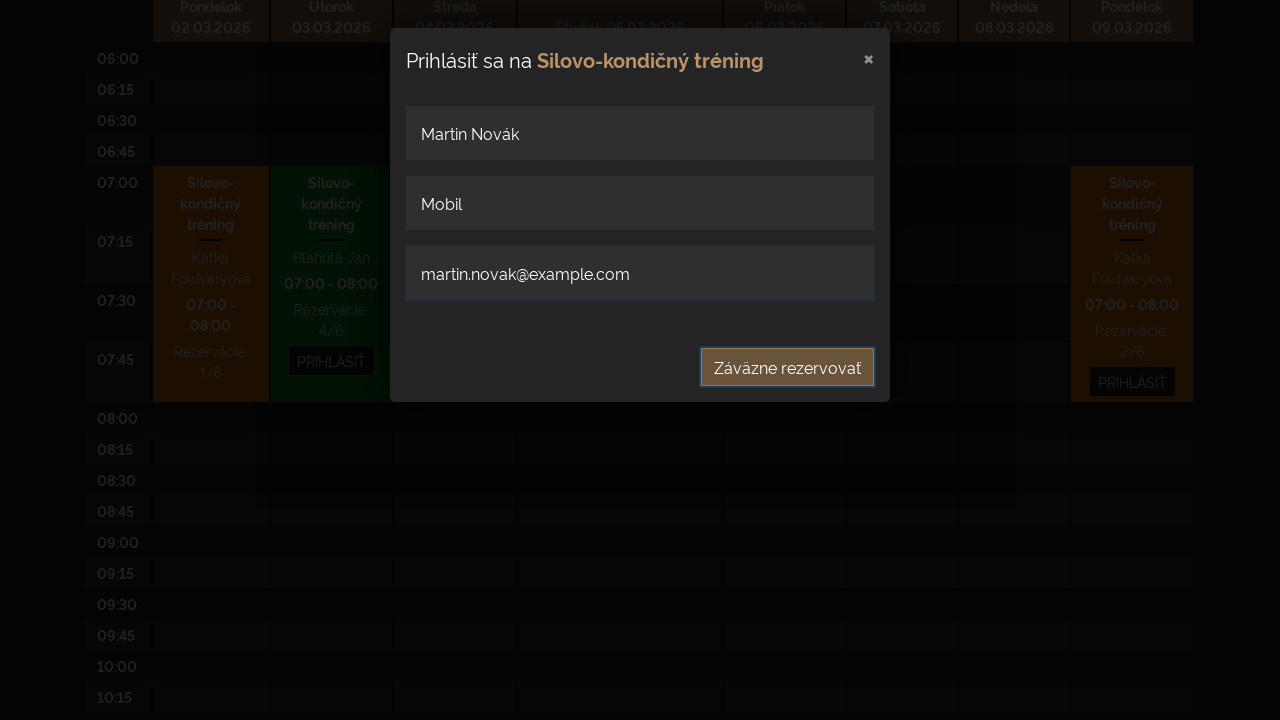

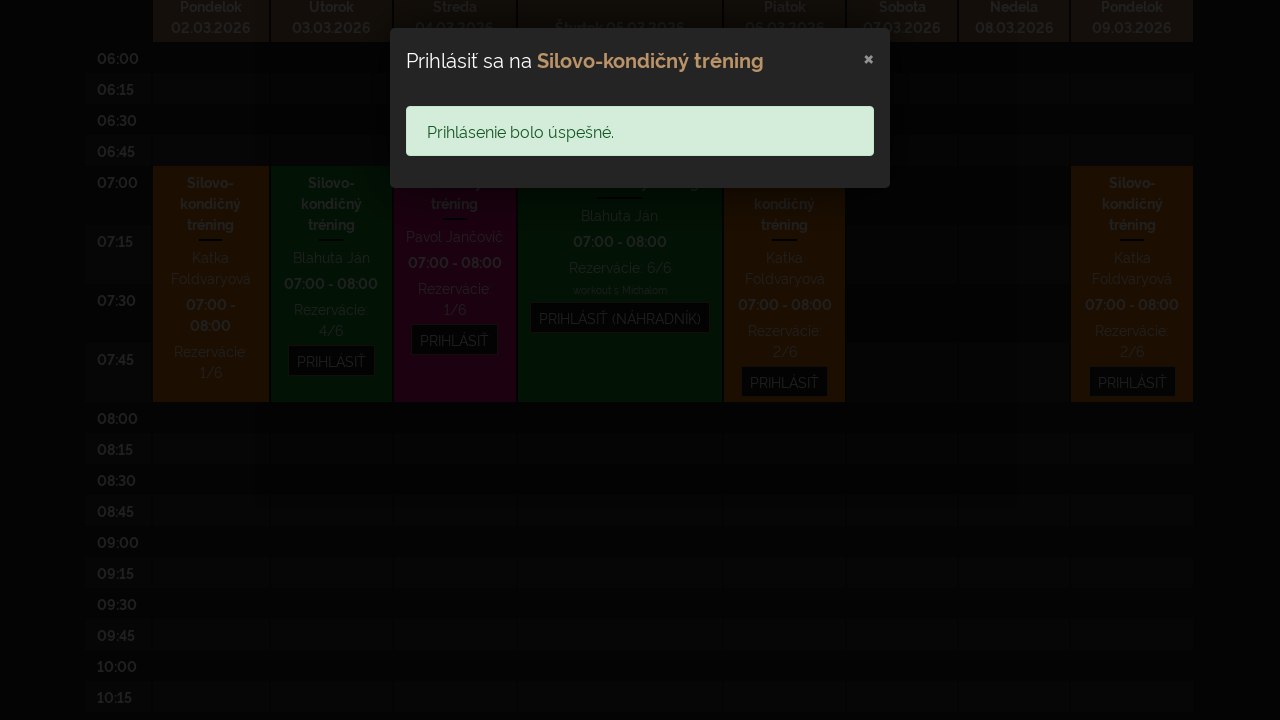